Tests a wait functionality by waiting for a button to become clickable, clicking it, and verifying a success message appears

Starting URL: http://suninjuly.github.io/wait2.html

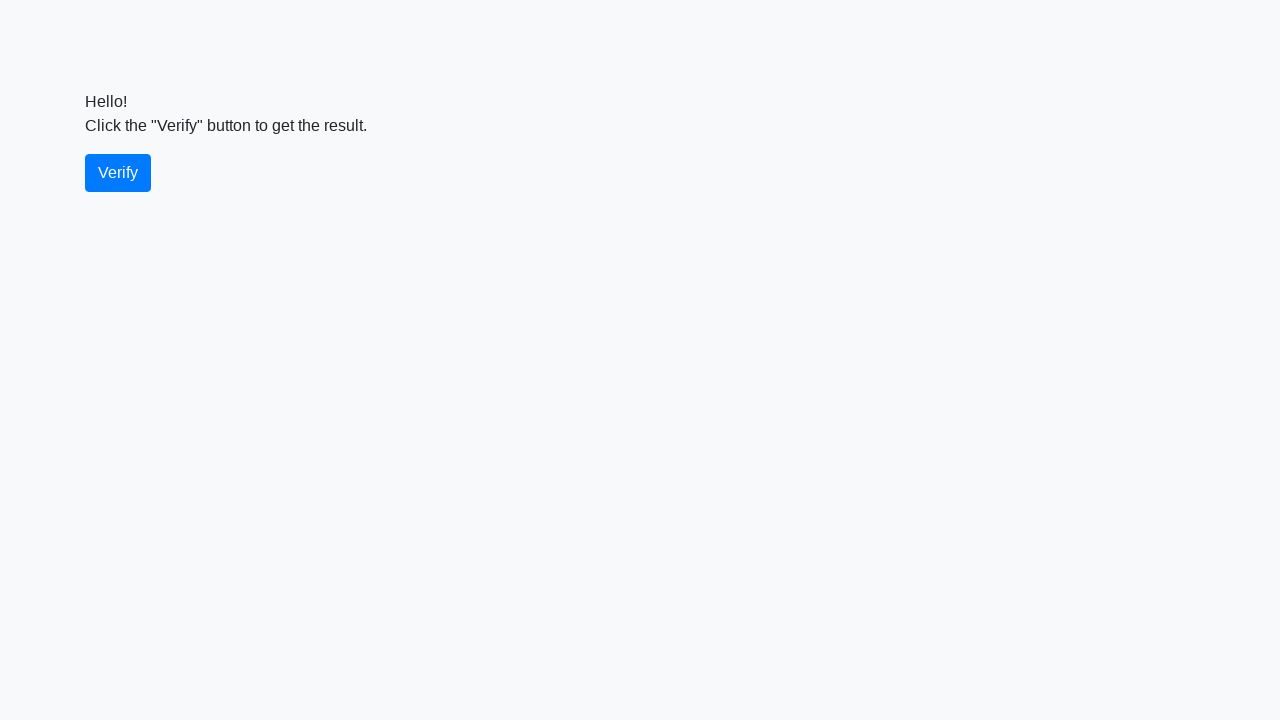

Waited for verify button to become visible
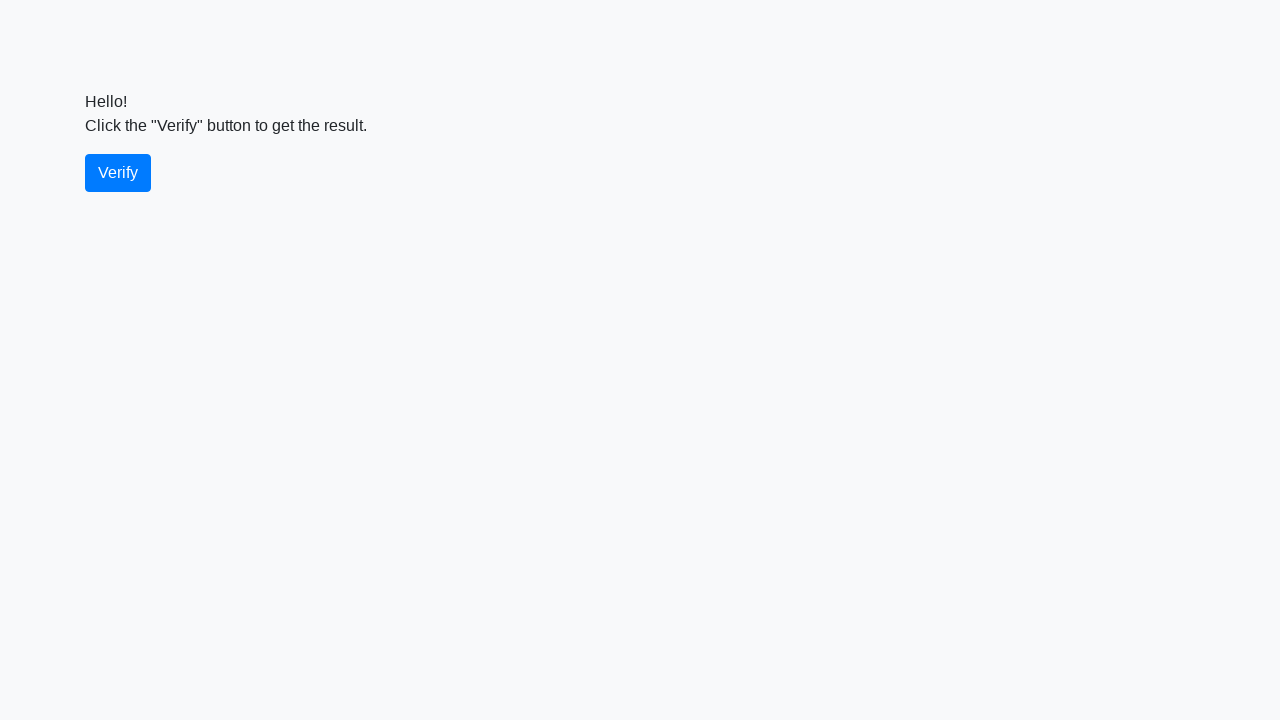

Clicked the verify button at (118, 173) on #verify
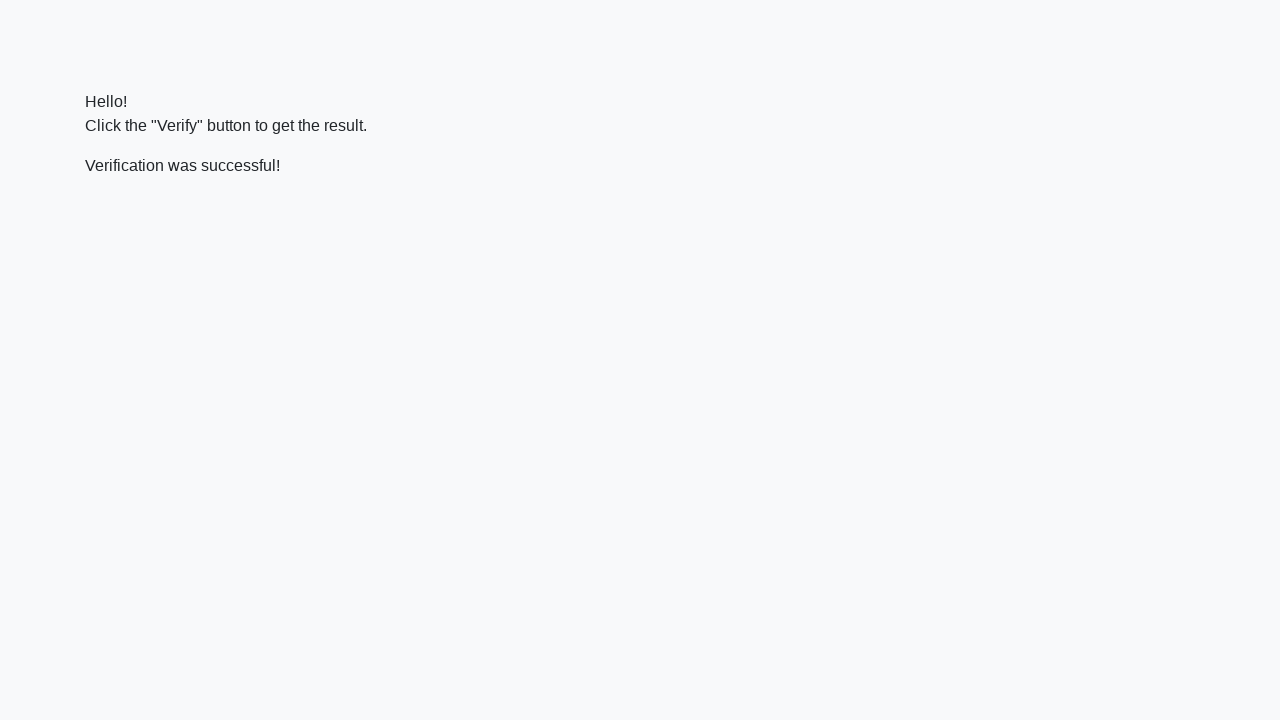

Waited for success message to appear
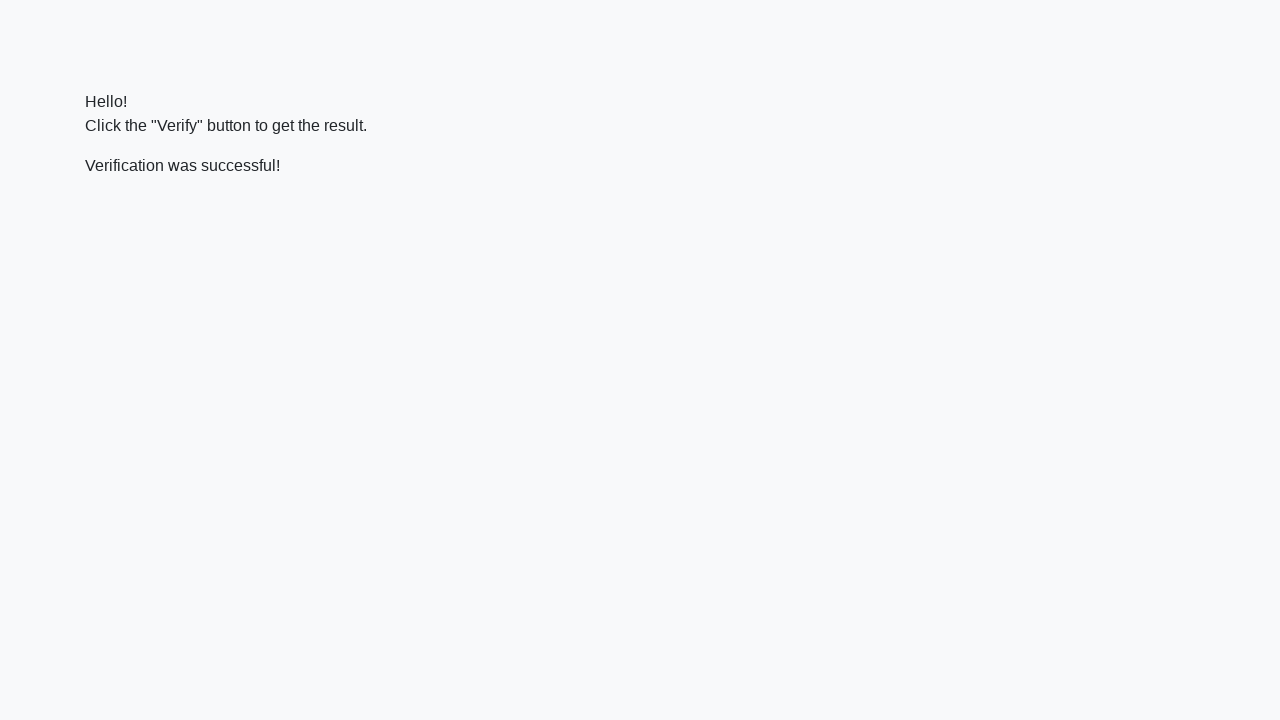

Verified success message contains 'successful'
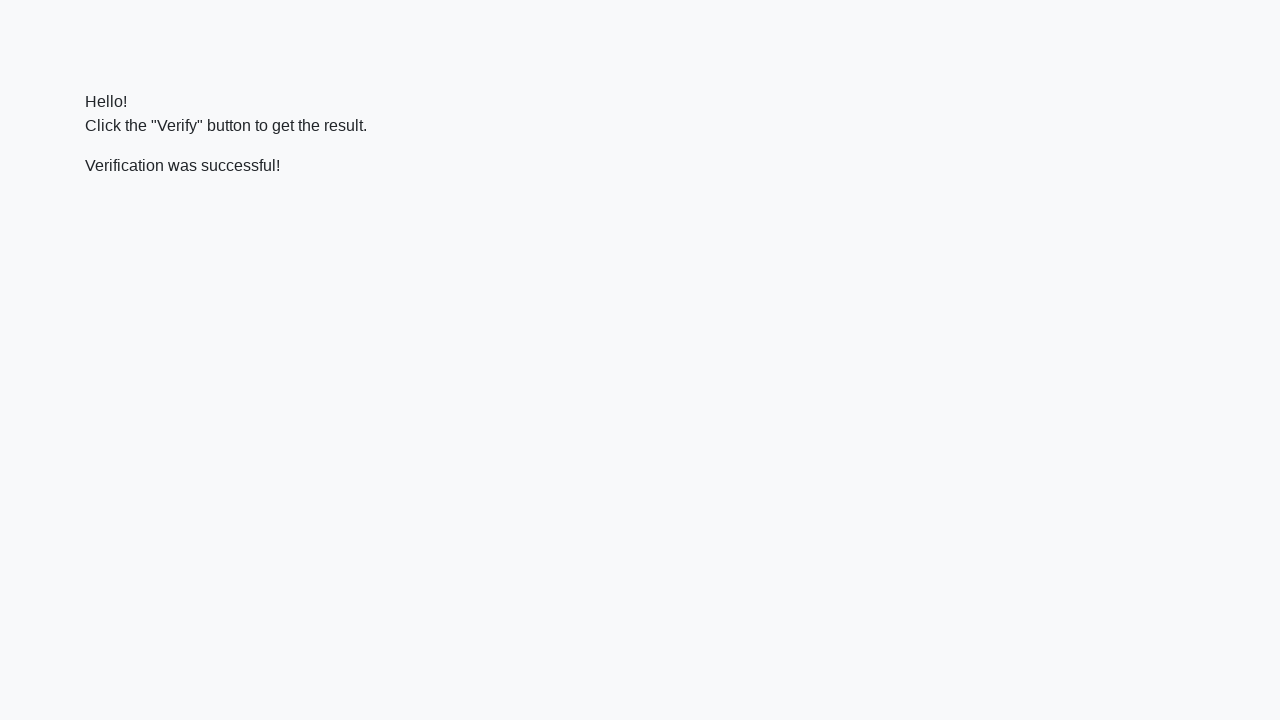

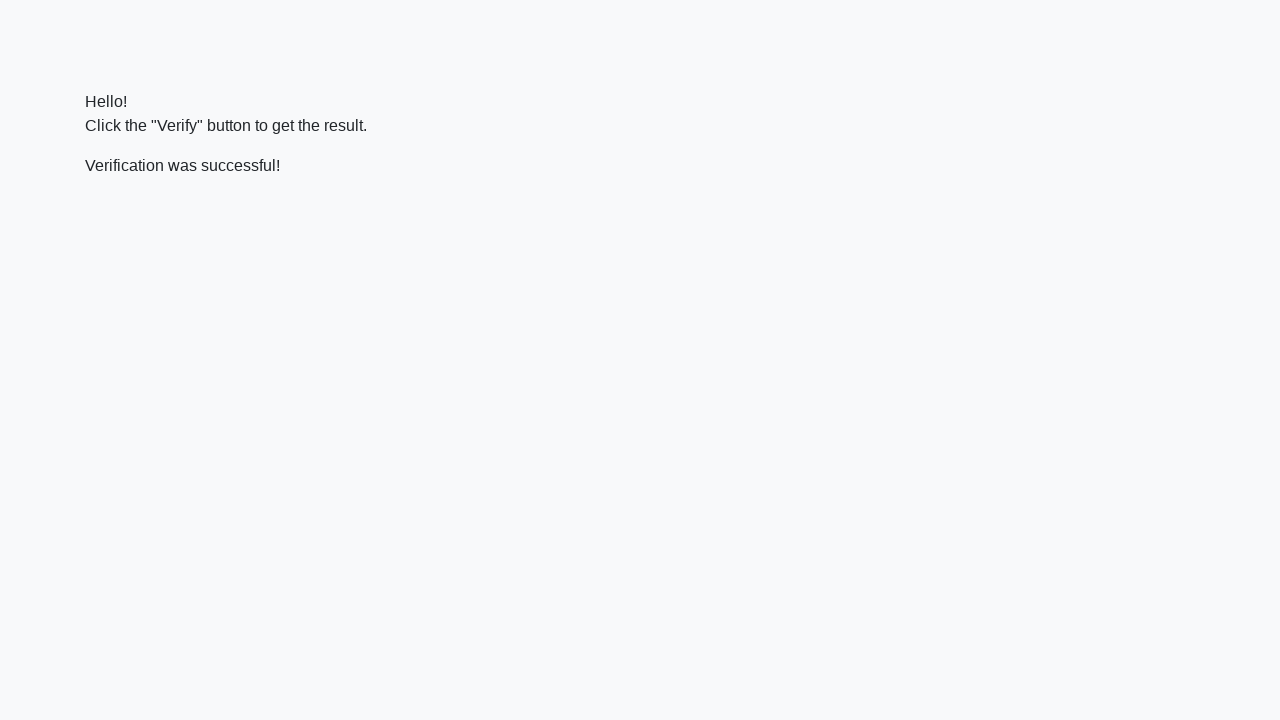